Tests the date picker calendar on American Airlines website by navigating to June and selecting the 22nd as the departure date.

Starting URL: https://www.aa.com/homePage.do?locale=en_US

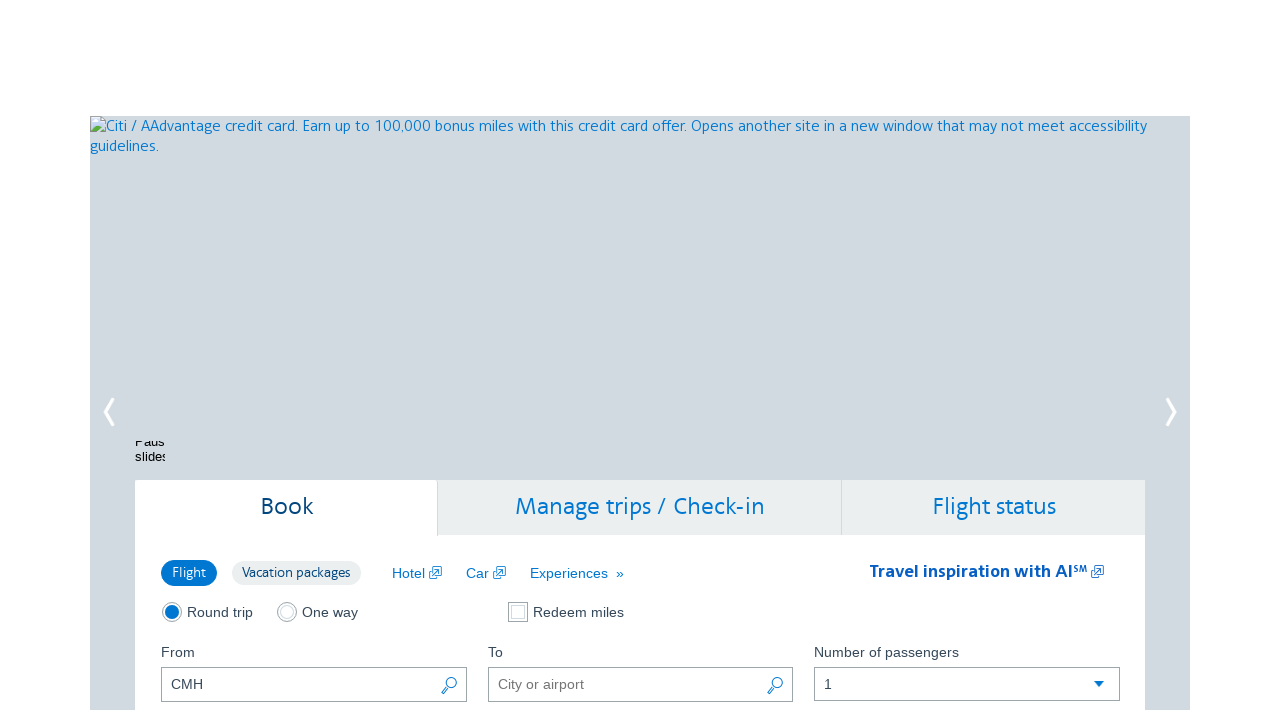

Date picker trigger element became visible
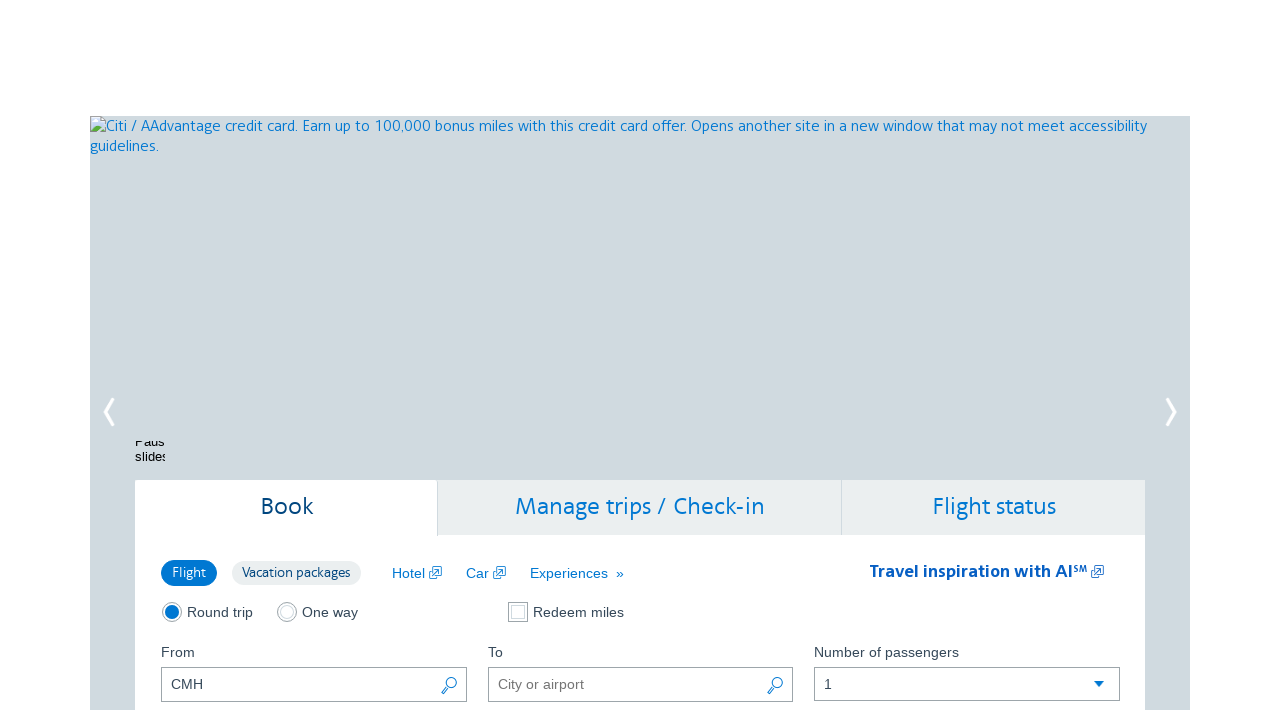

Clicked date picker trigger to open calendar at (450, 360) on .ui-datepicker-trigger
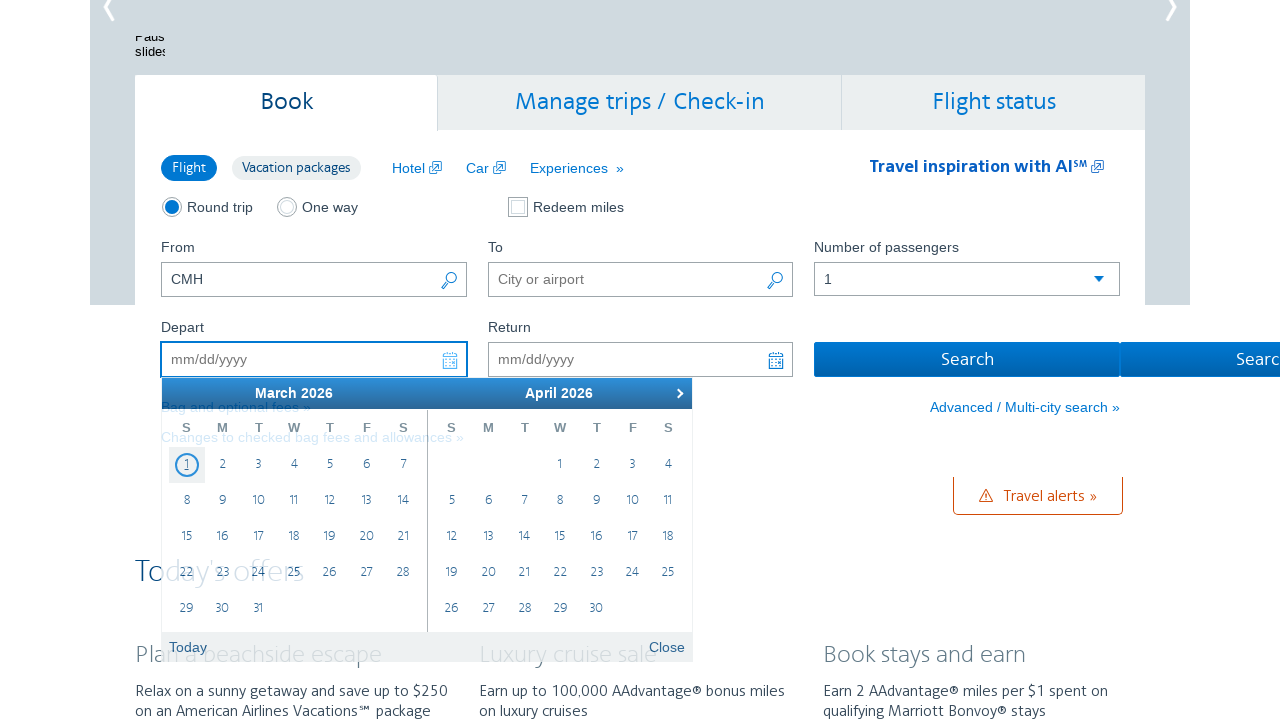

Calendar appeared on page
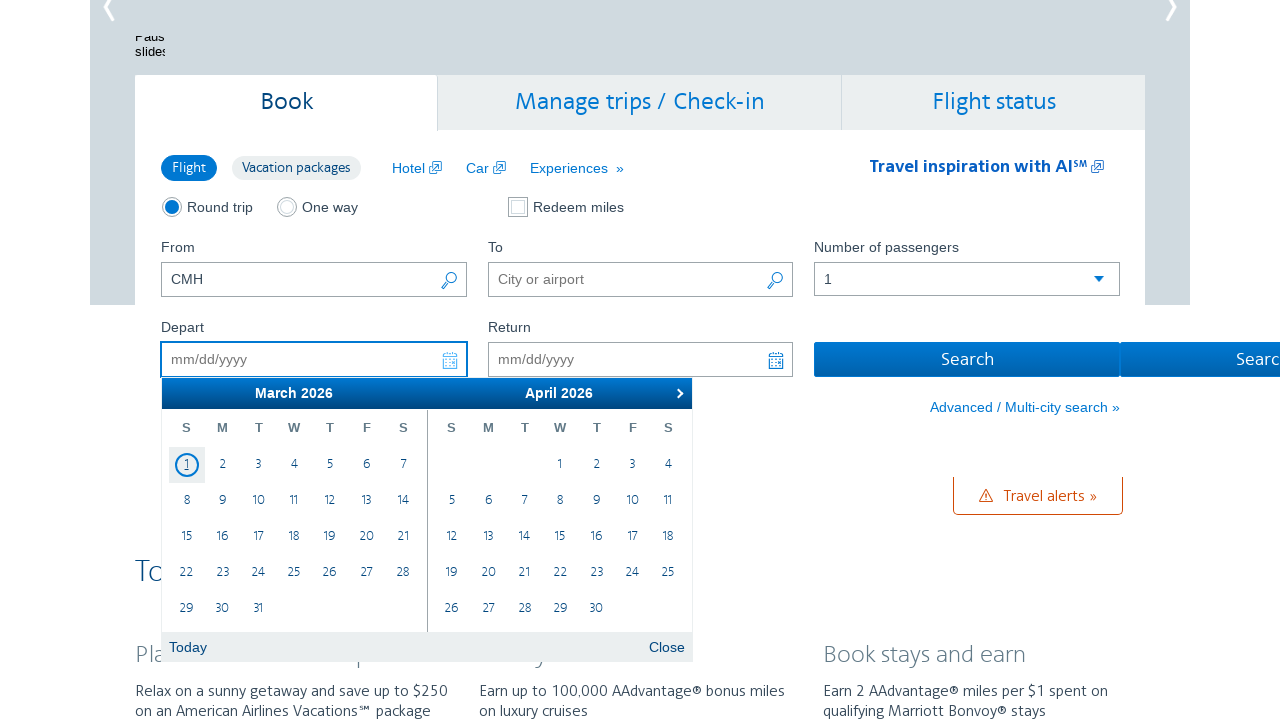

Clicked next month button to advance calendar at (677, 393) on a.ui-datepicker-next.ui-corner-all
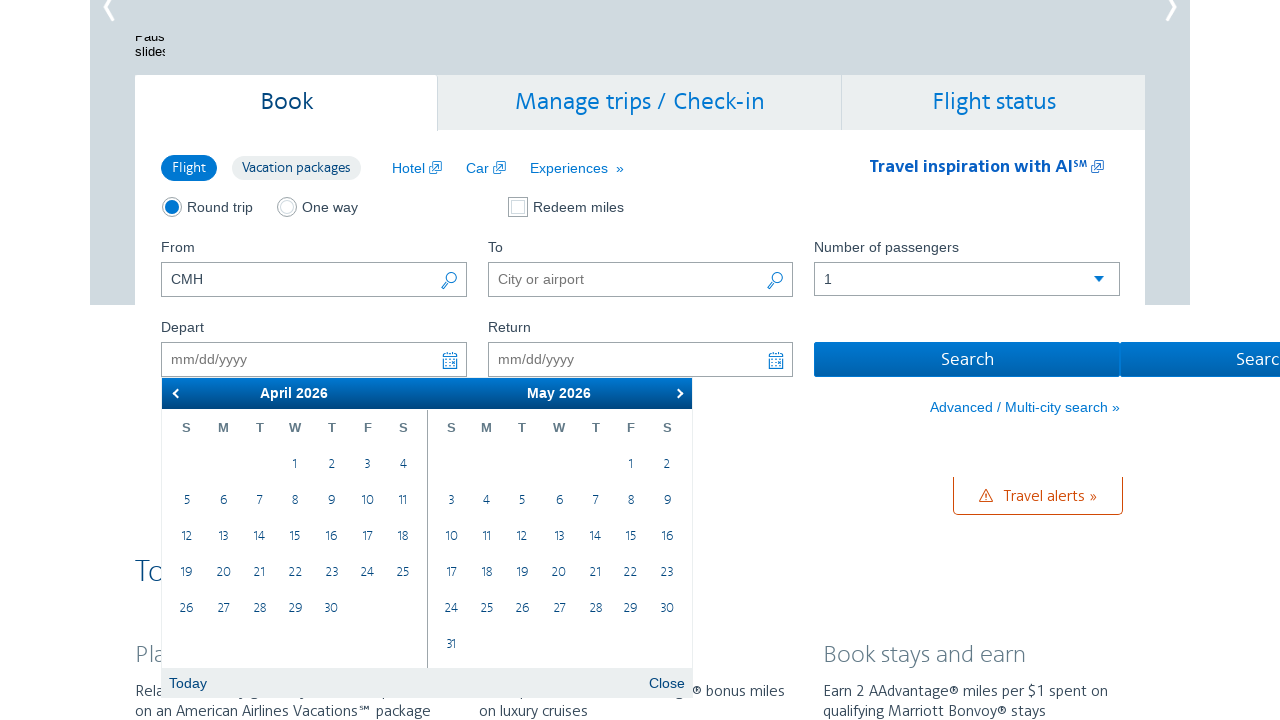

Waited 300ms for calendar to update
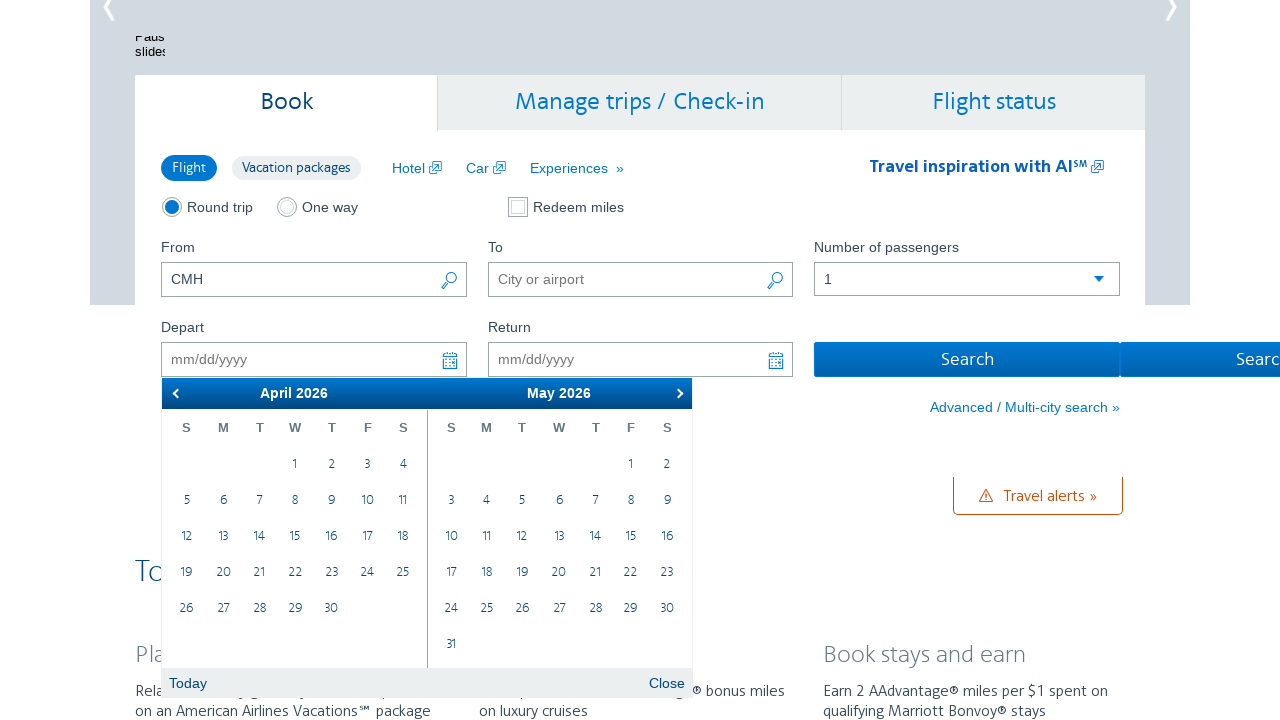

Retrieved current month text: April
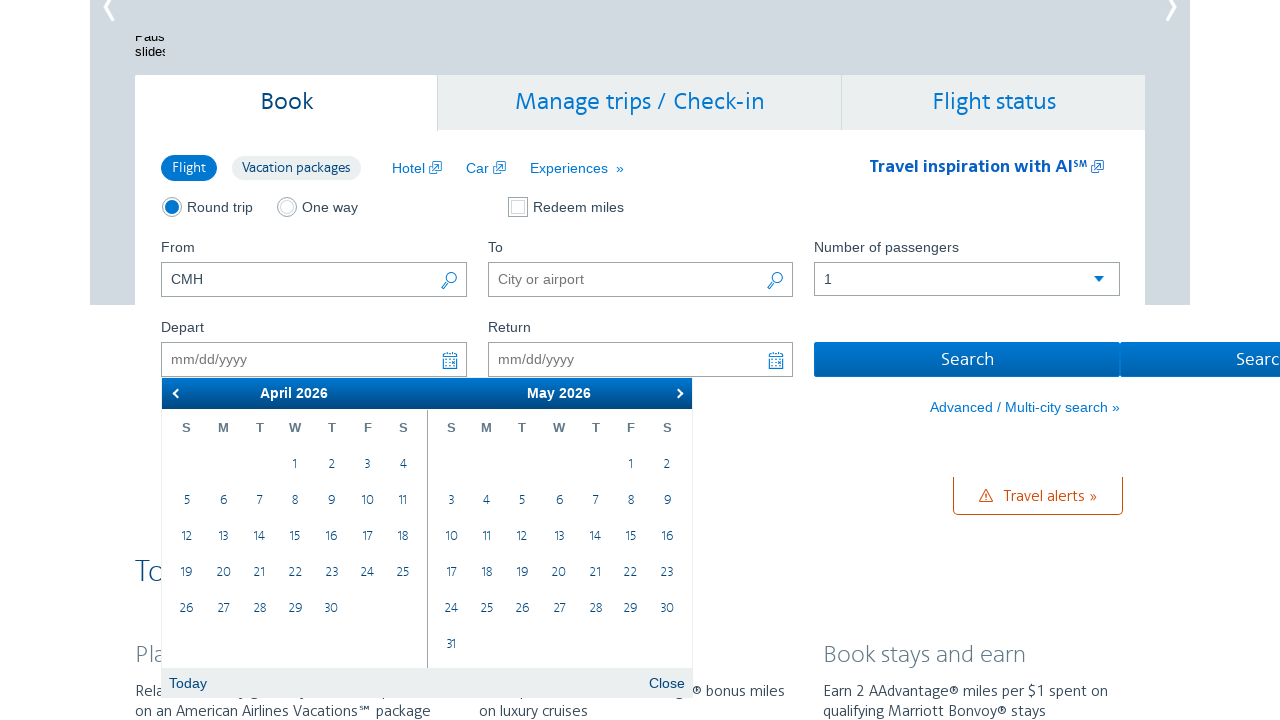

Clicked next month button to advance calendar at (677, 393) on a.ui-datepicker-next.ui-corner-all
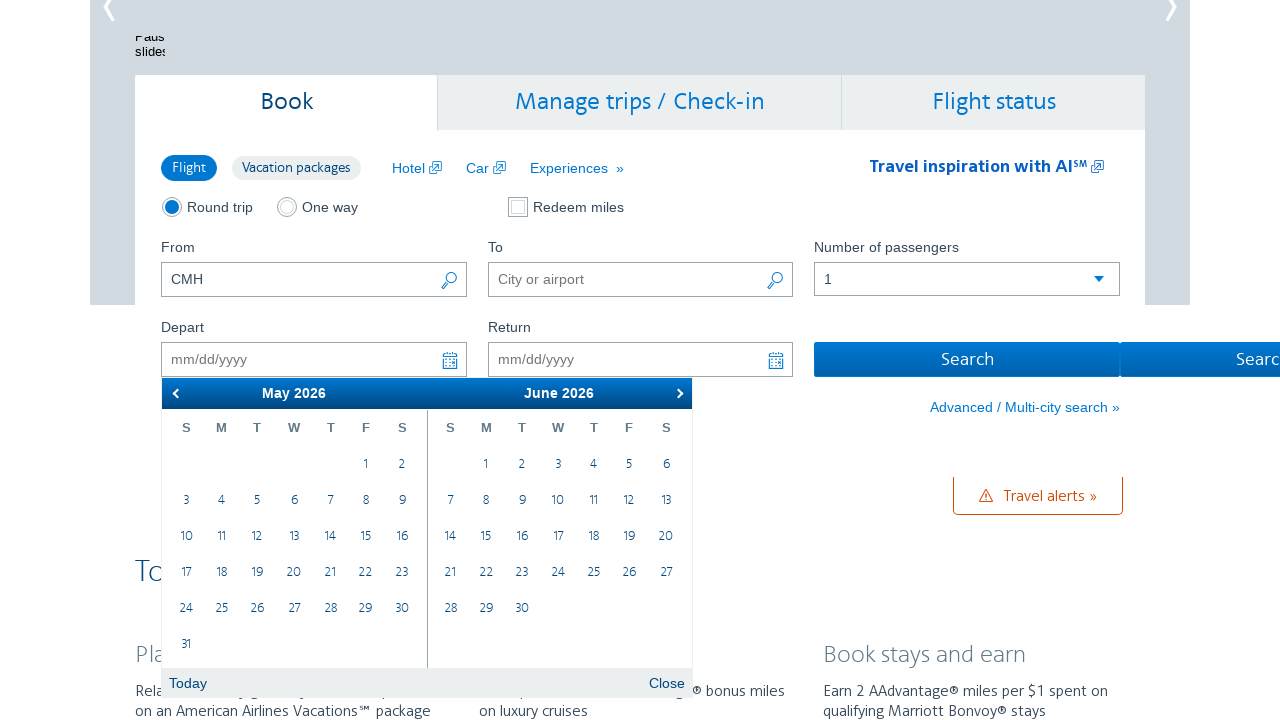

Waited 300ms for calendar to update
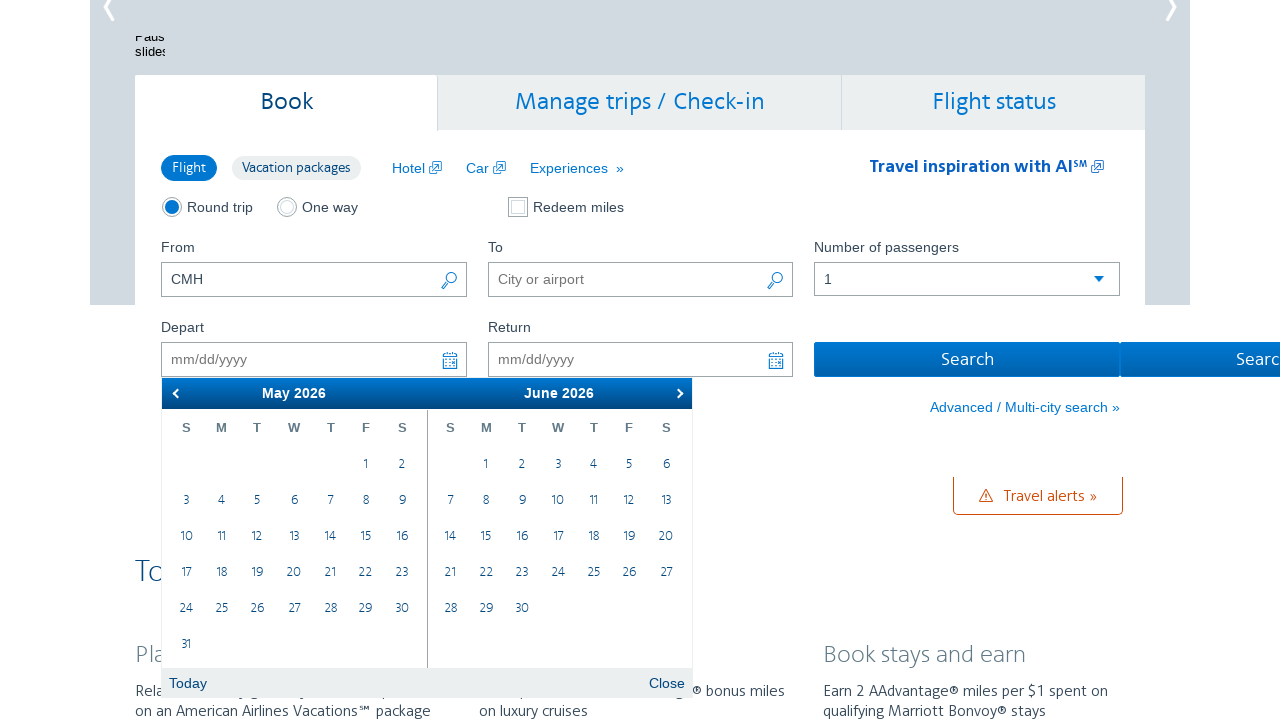

Retrieved current month text: May
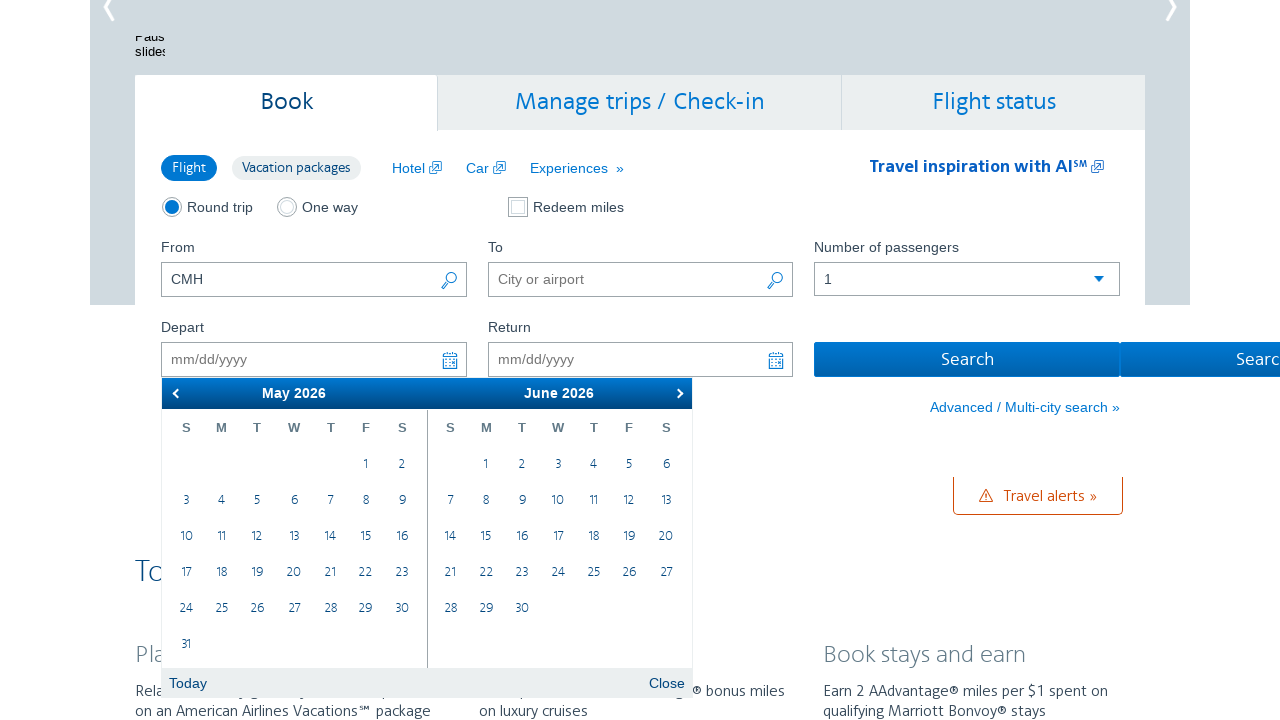

Clicked next month button to advance calendar at (677, 393) on a.ui-datepicker-next.ui-corner-all
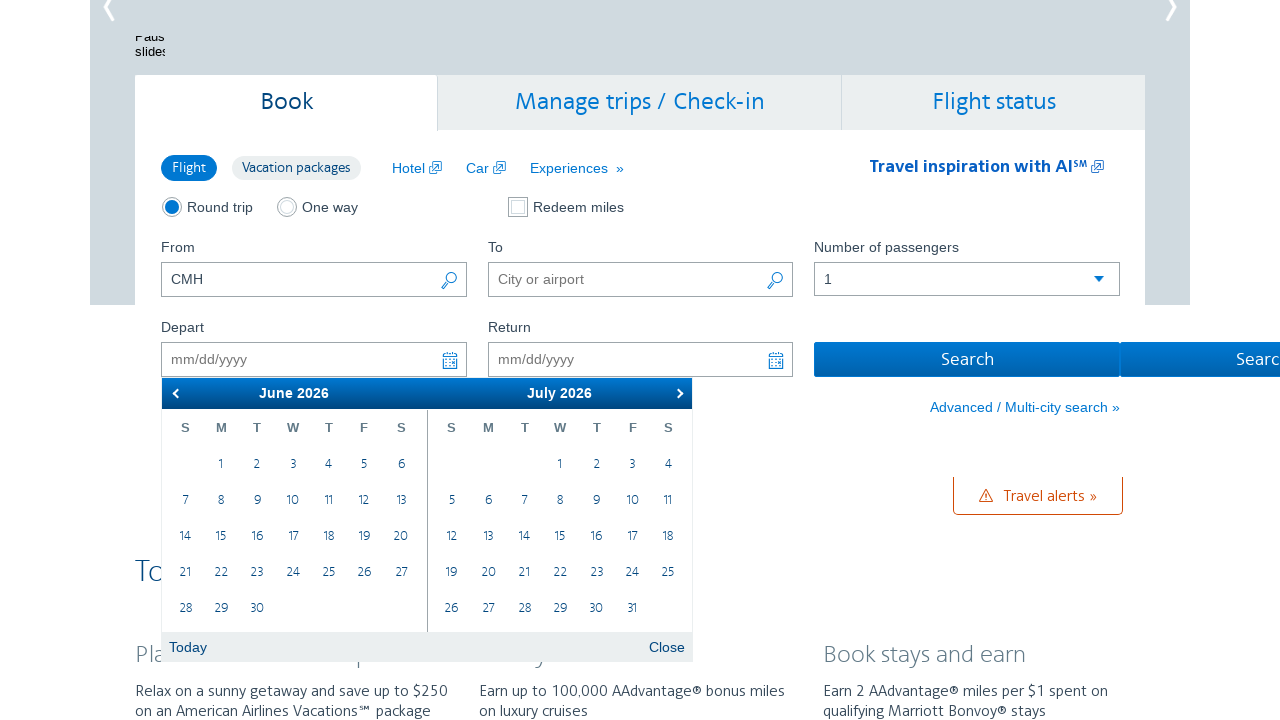

Waited 300ms for calendar to update
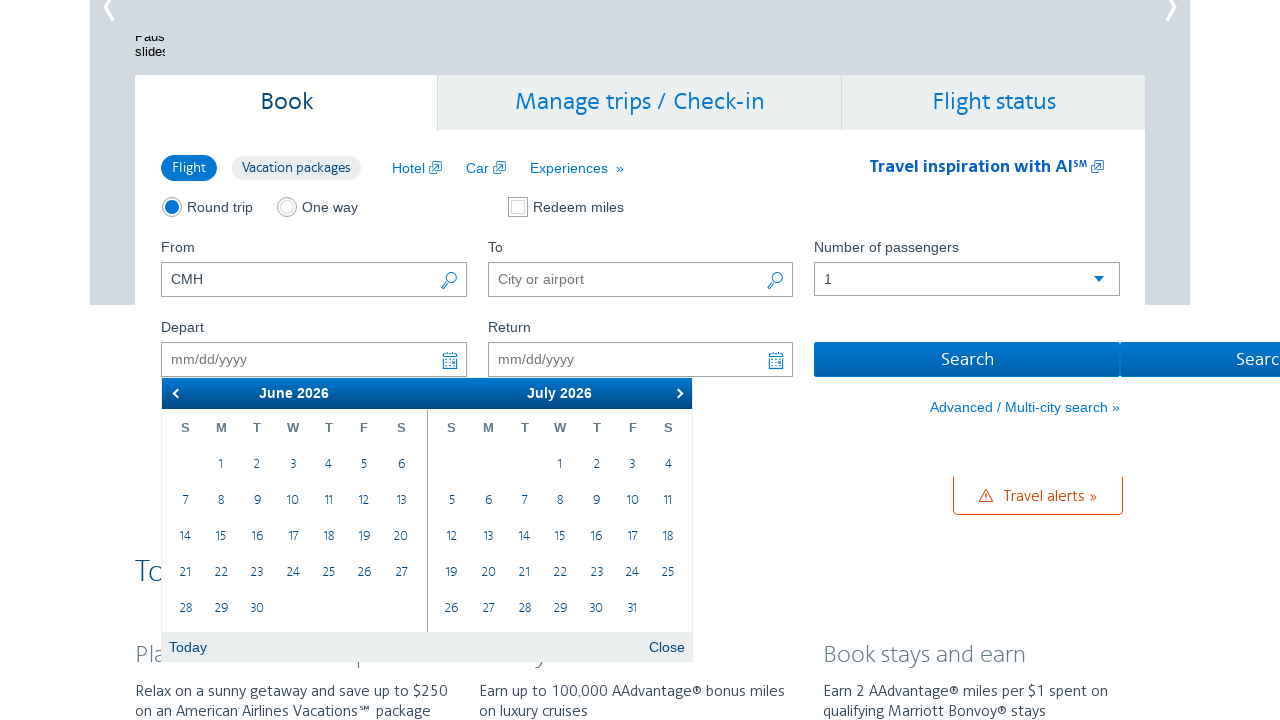

Retrieved current month text: June
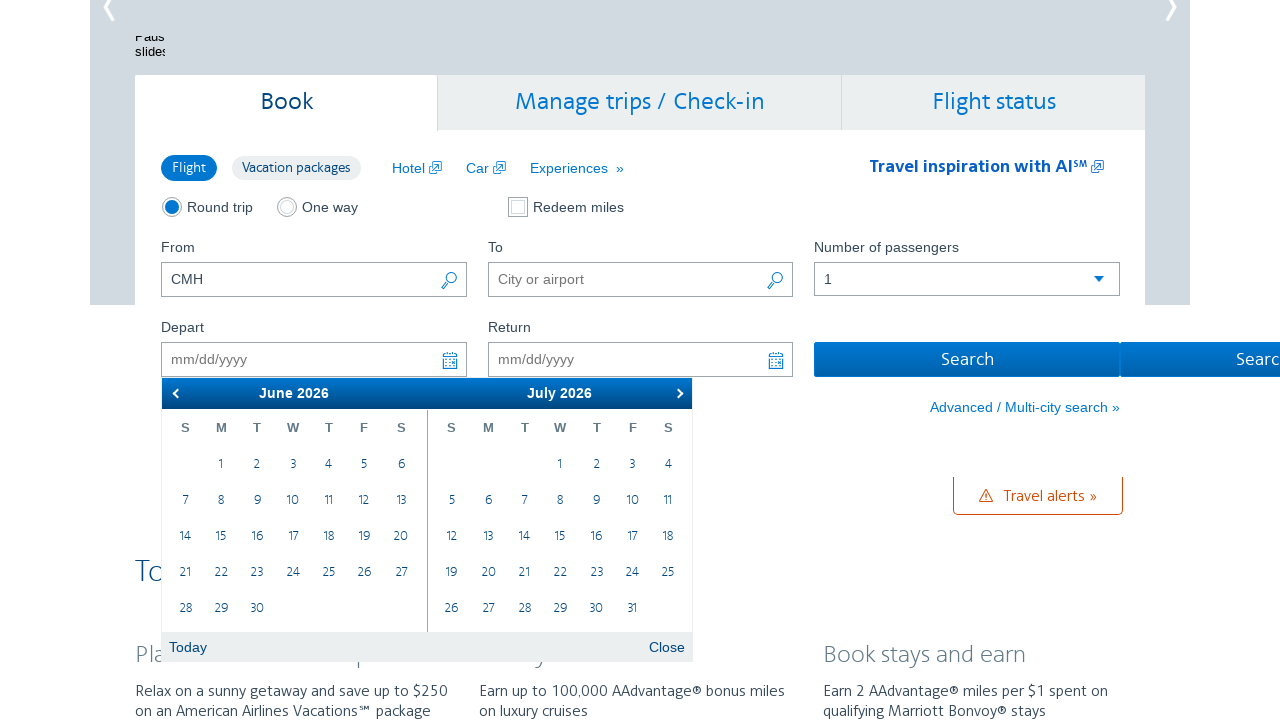

Located all date cells in calendar
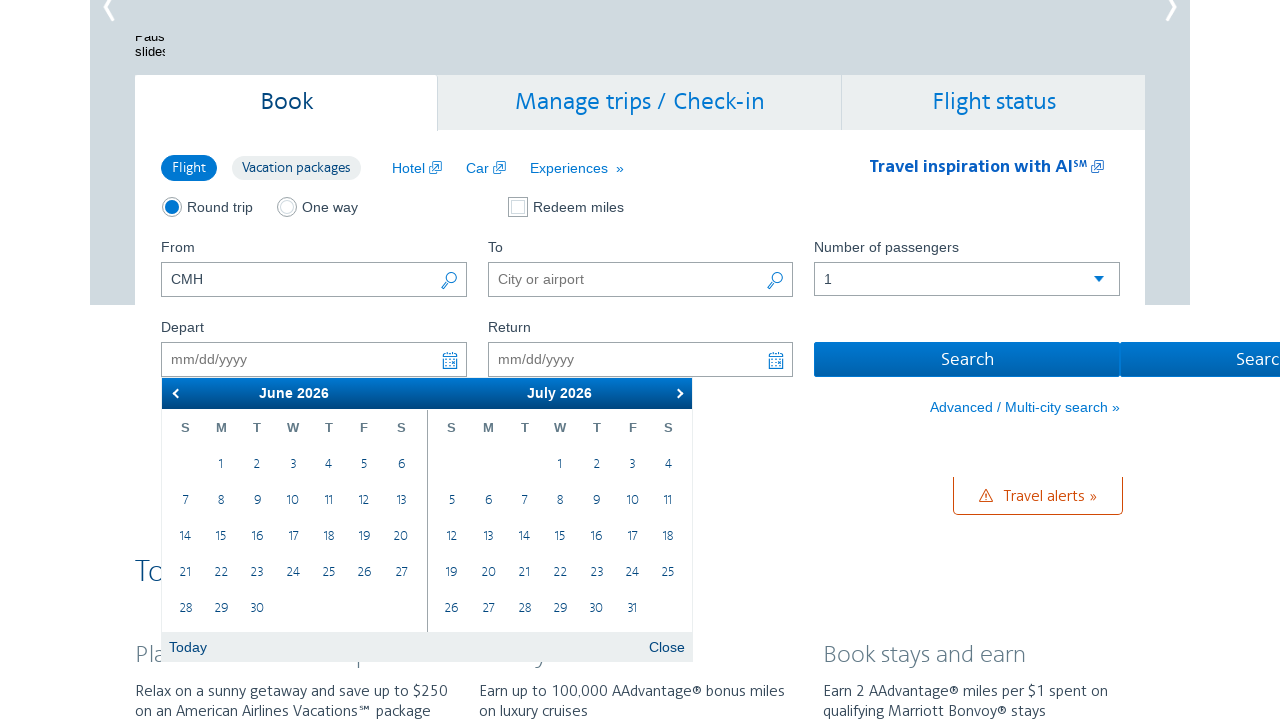

Counted 35 date cells in calendar
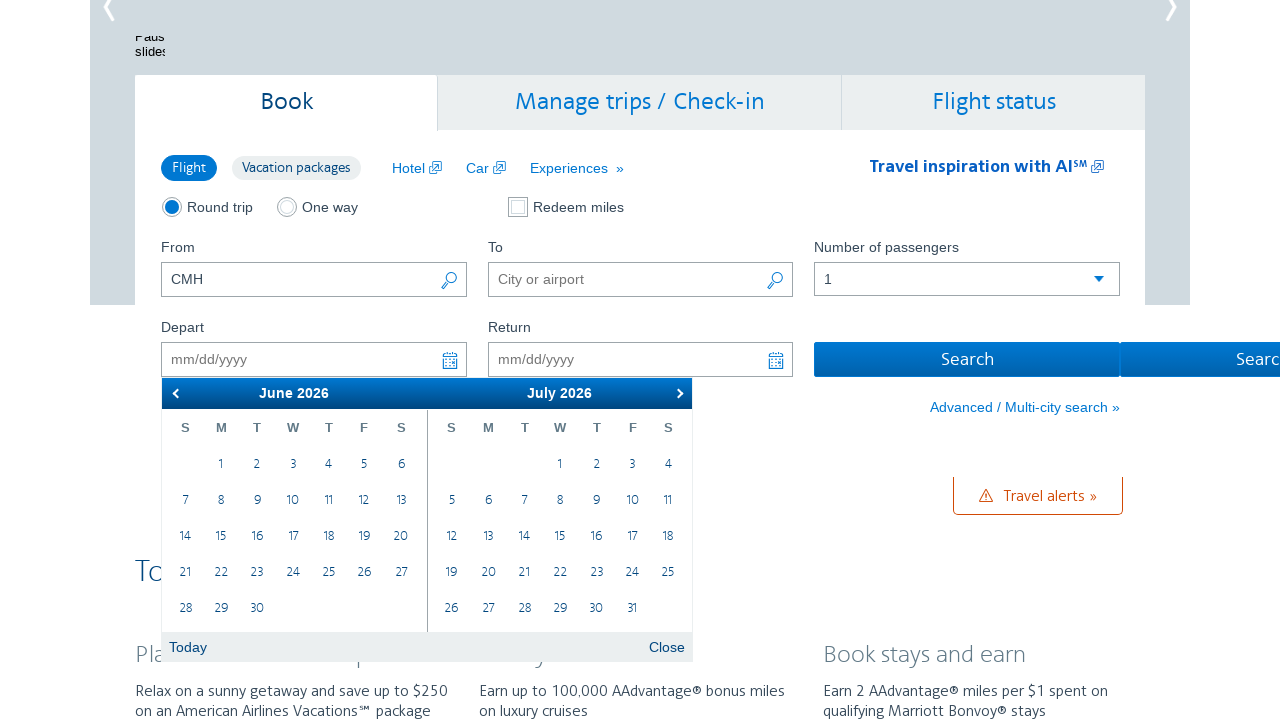

Clicked on the 22nd day in the calendar for departure date at (221, 573) on (//table[@class='ui-datepicker-calendar'])[1]/tbody/tr/td >> nth=22
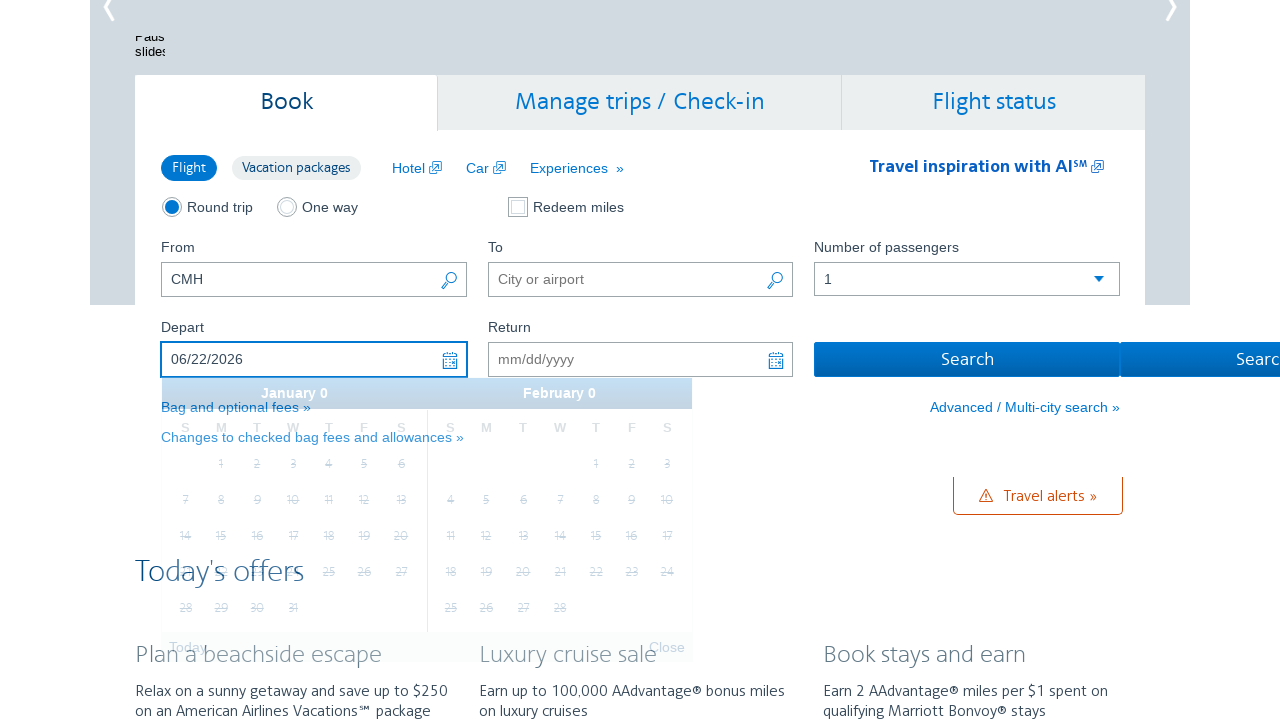

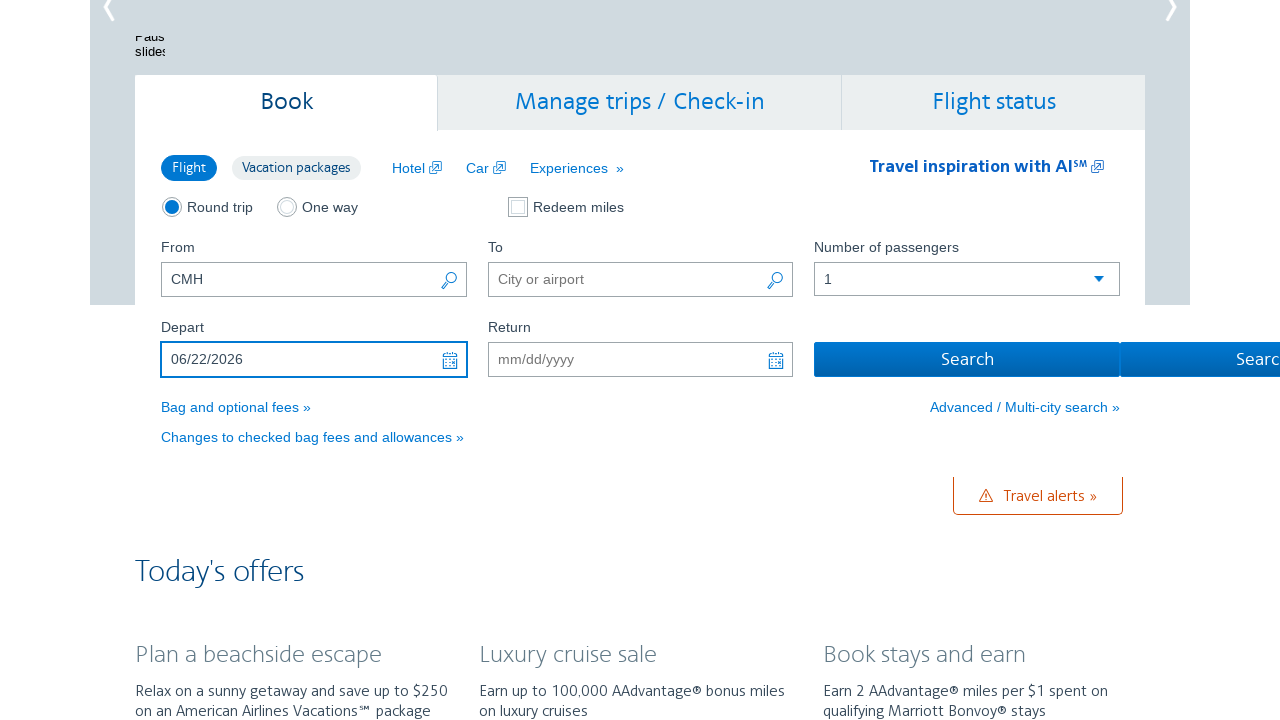